Tests the Delete functionality by adding a random number of elements, then deleting a random subset of them, and verifying the remaining count is correct.

Starting URL: https://the-internet.herokuapp.com/add_remove_elements/

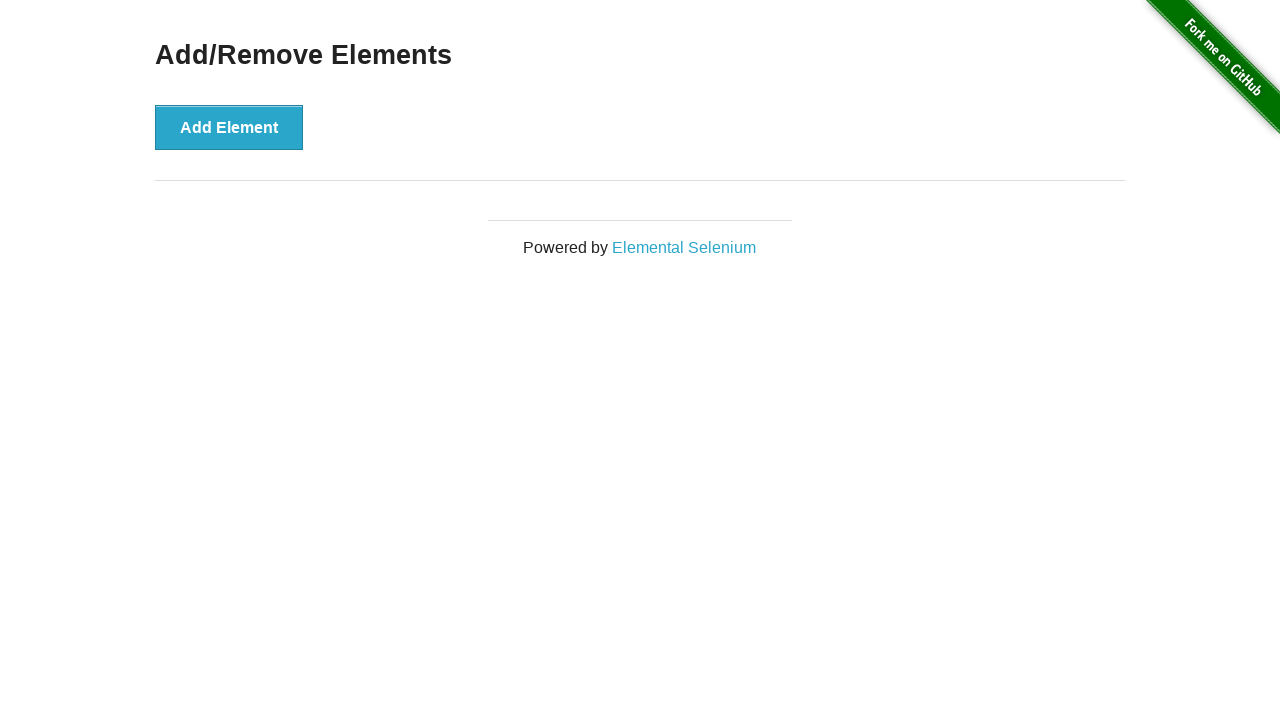

Navigated to Add/Remove Elements page
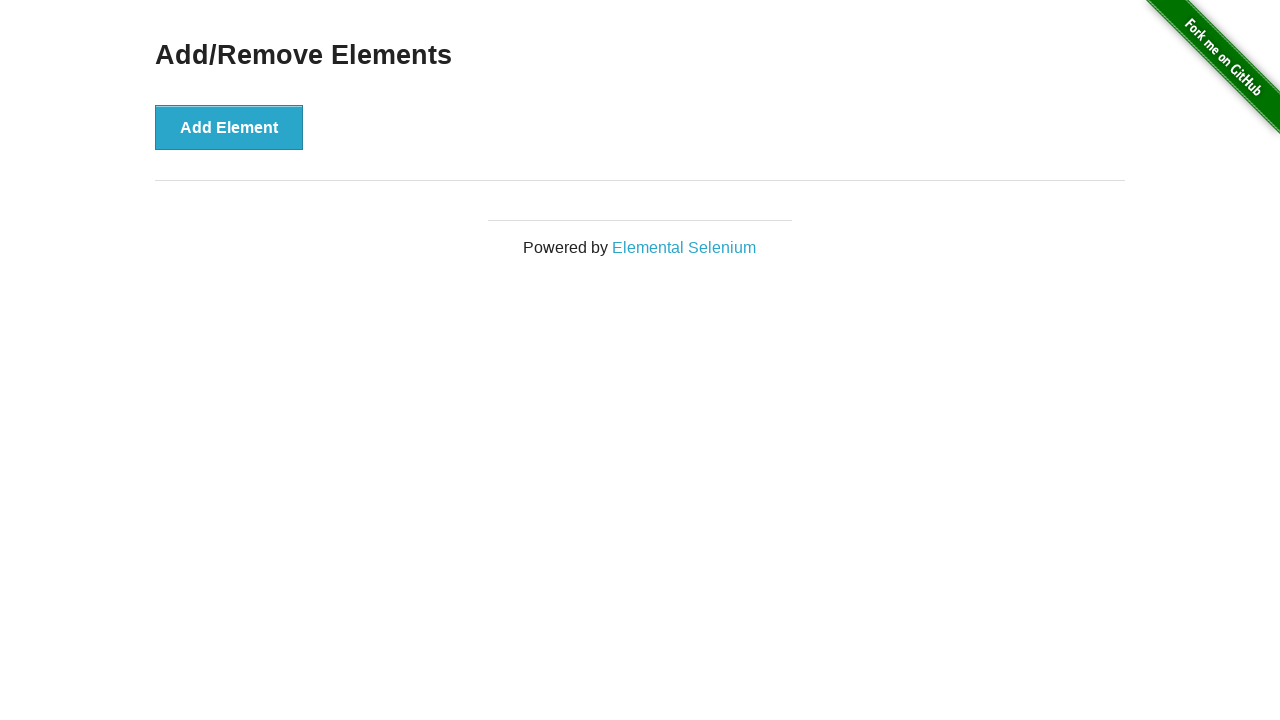

Generated random parameters: add 25 elements, delete 0 elements
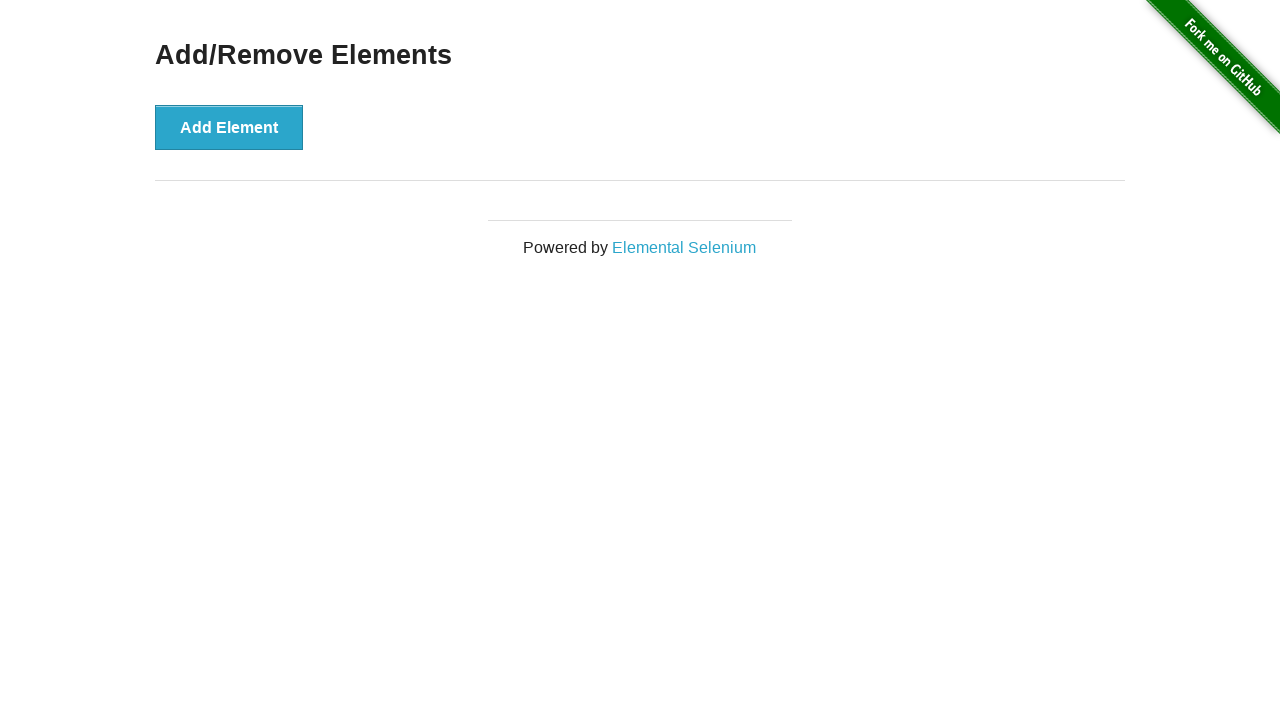

Clicked Add Element button (iteration 1/25) at (229, 127) on button[onclick='addElement()']
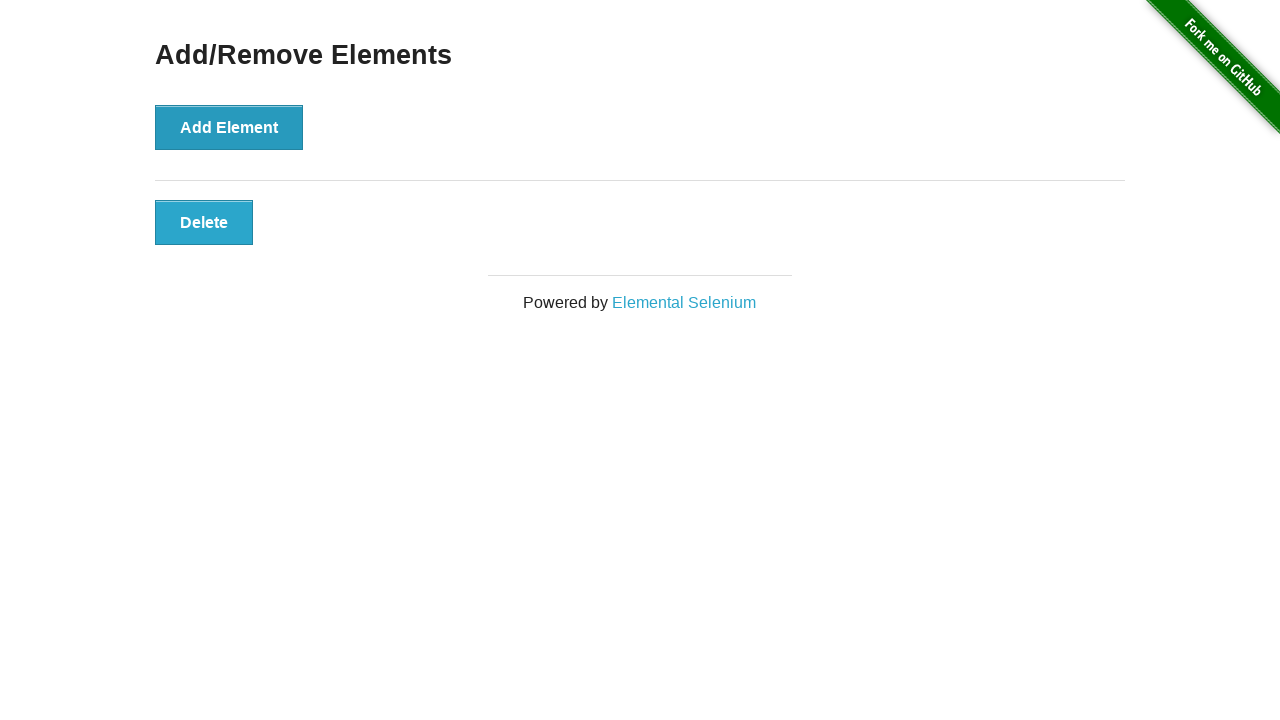

Clicked Add Element button (iteration 2/25) at (229, 127) on button[onclick='addElement()']
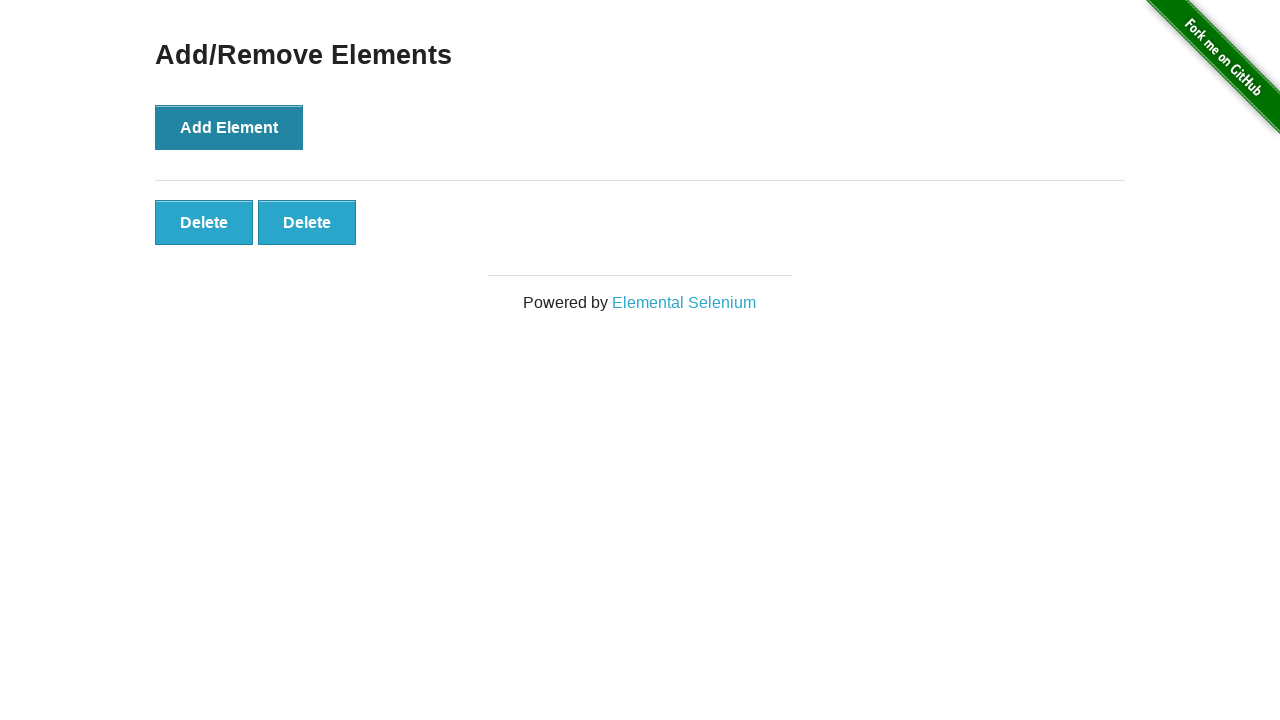

Clicked Add Element button (iteration 3/25) at (229, 127) on button[onclick='addElement()']
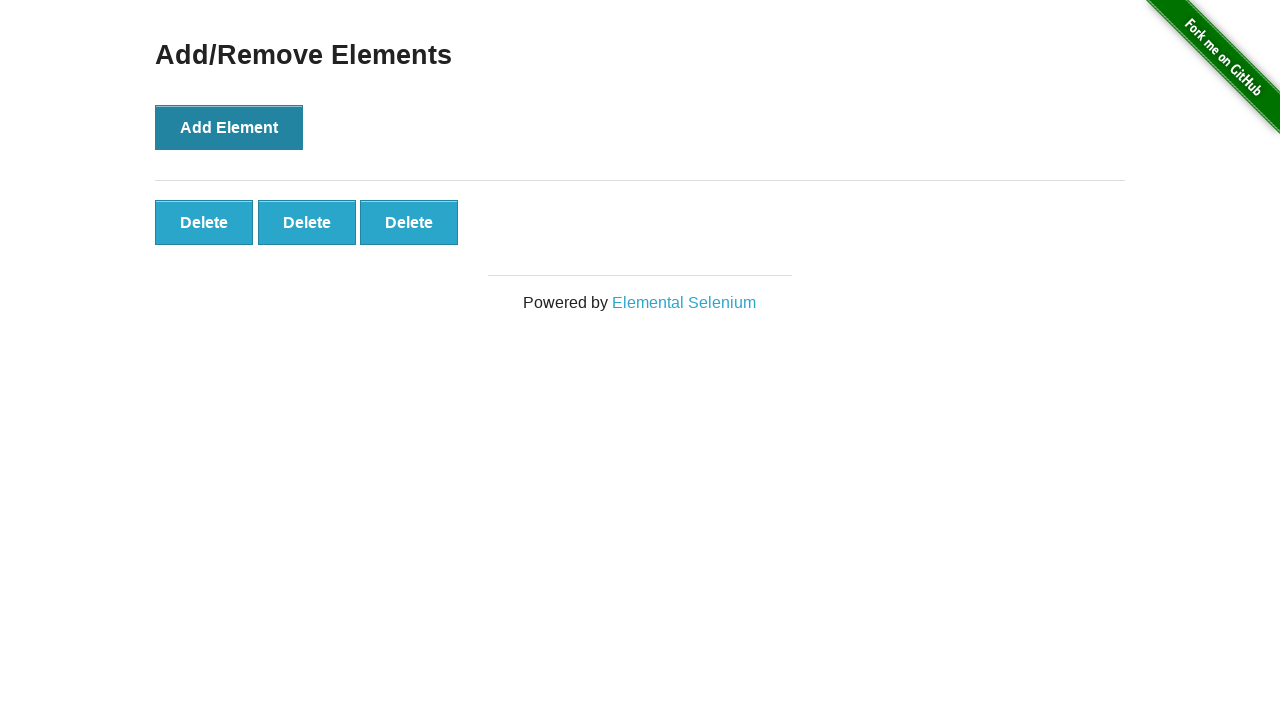

Clicked Add Element button (iteration 4/25) at (229, 127) on button[onclick='addElement()']
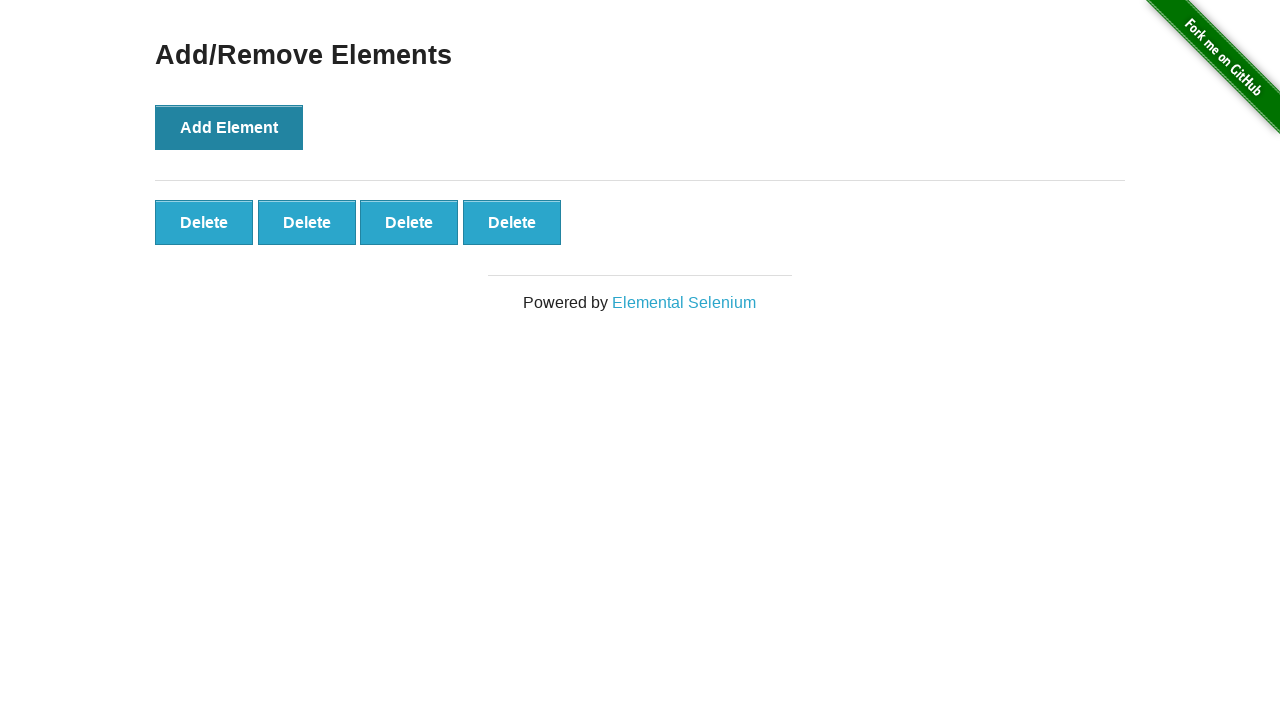

Clicked Add Element button (iteration 5/25) at (229, 127) on button[onclick='addElement()']
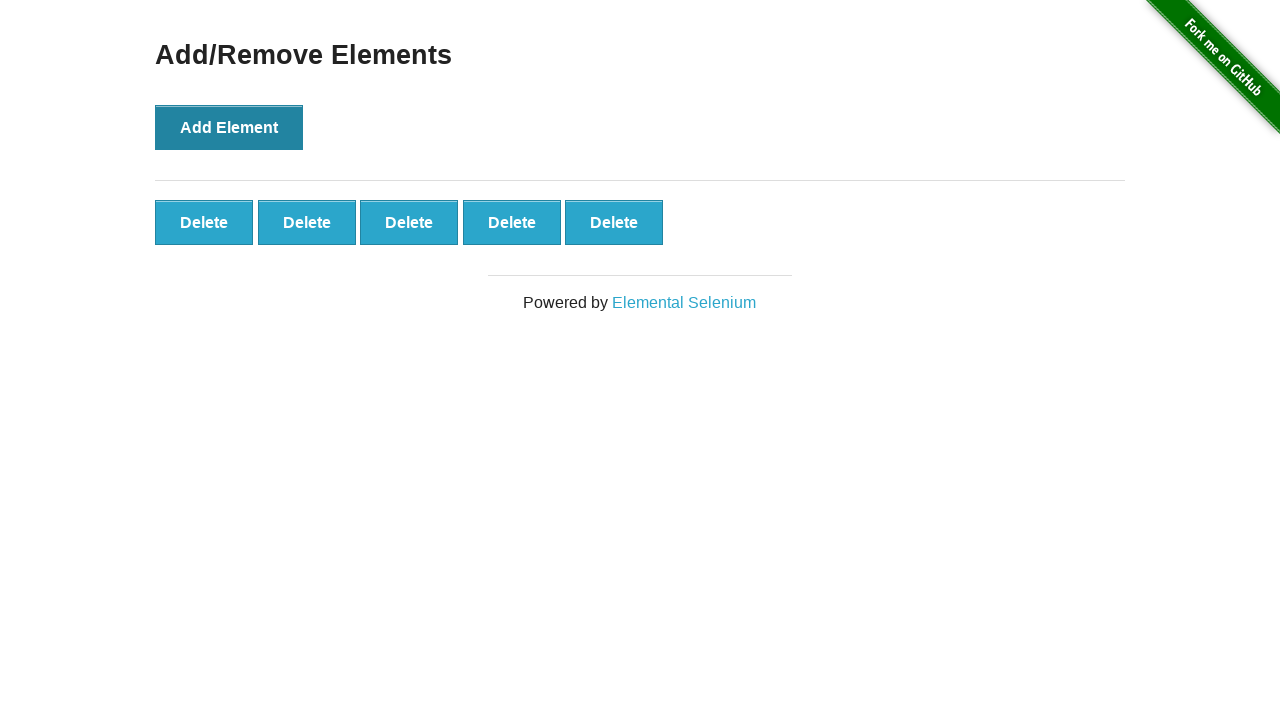

Clicked Add Element button (iteration 6/25) at (229, 127) on button[onclick='addElement()']
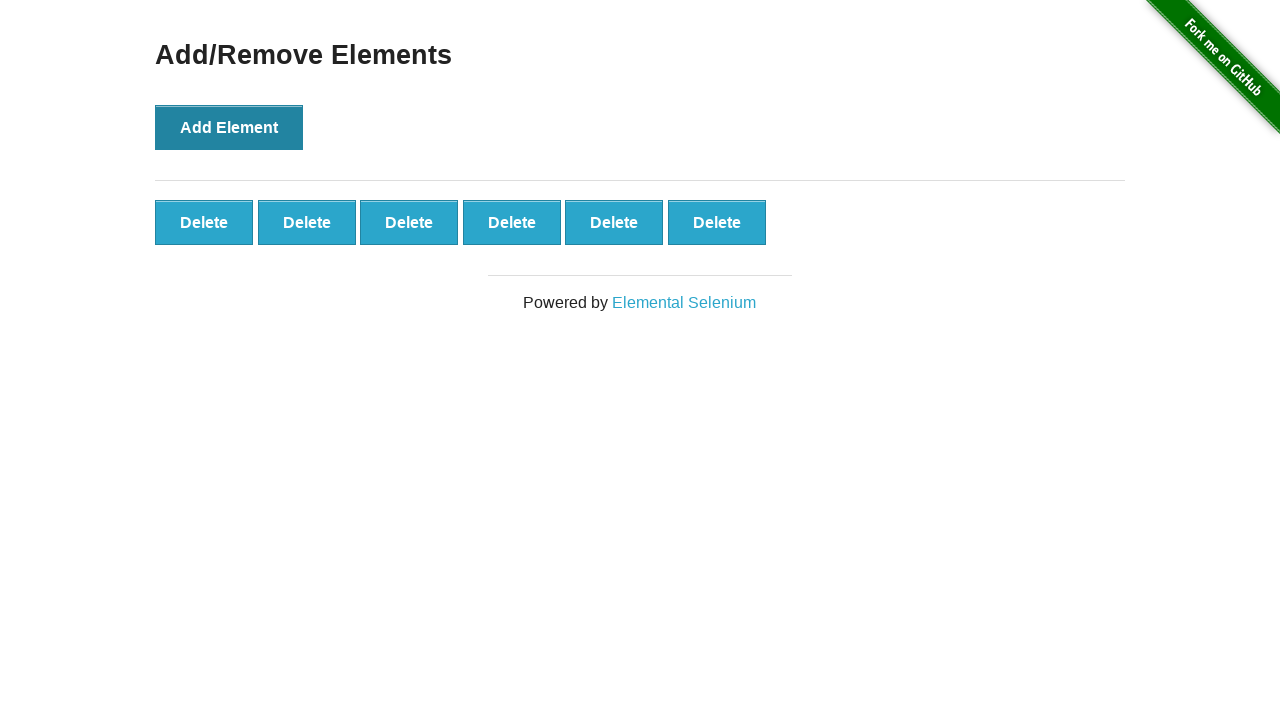

Clicked Add Element button (iteration 7/25) at (229, 127) on button[onclick='addElement()']
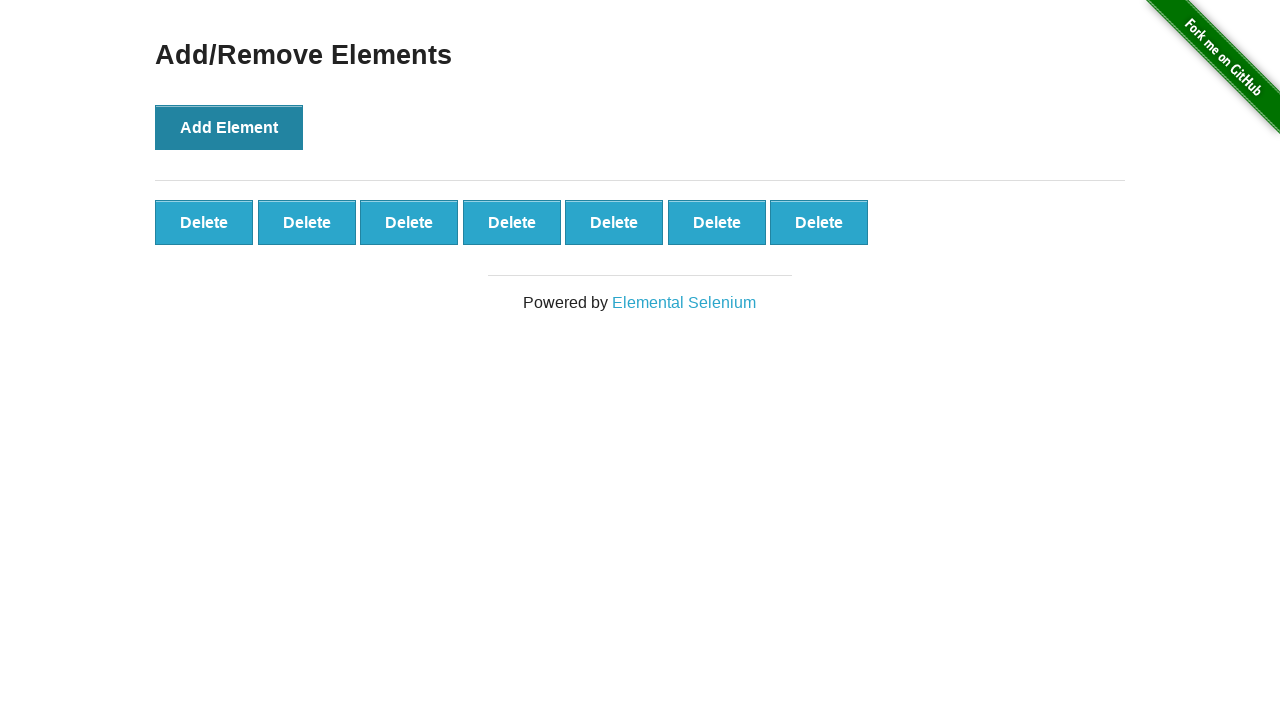

Clicked Add Element button (iteration 8/25) at (229, 127) on button[onclick='addElement()']
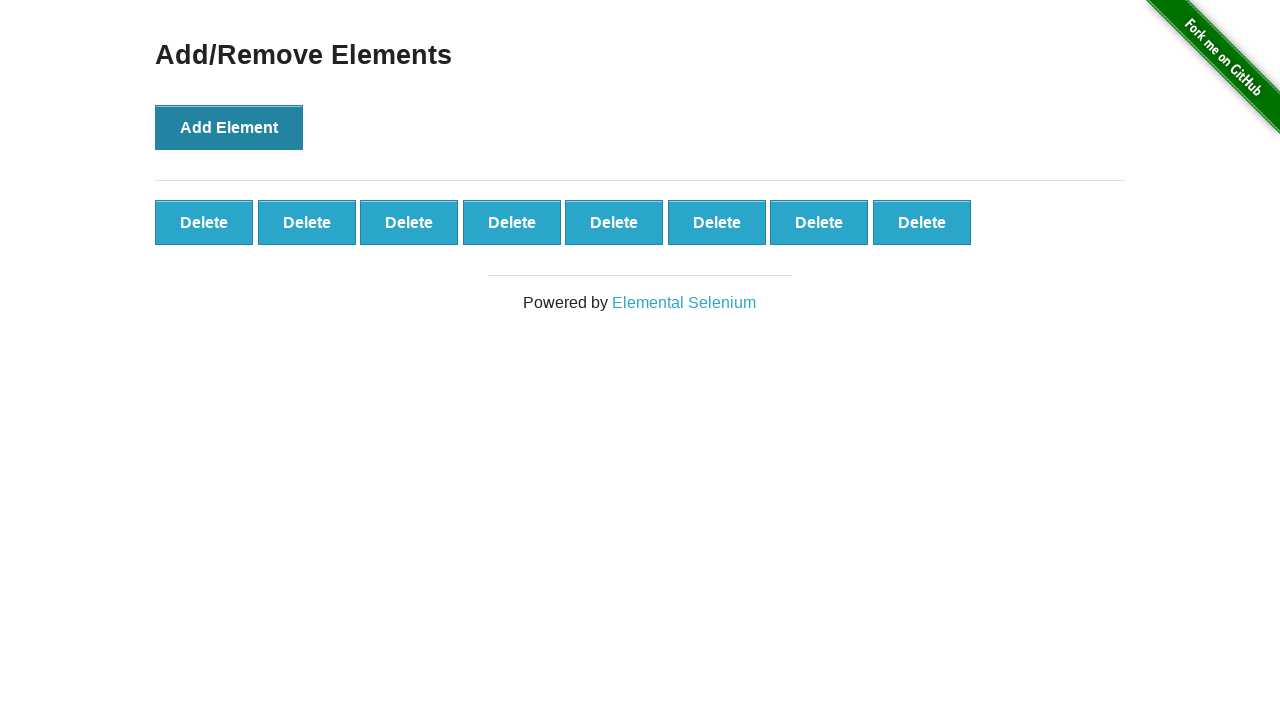

Clicked Add Element button (iteration 9/25) at (229, 127) on button[onclick='addElement()']
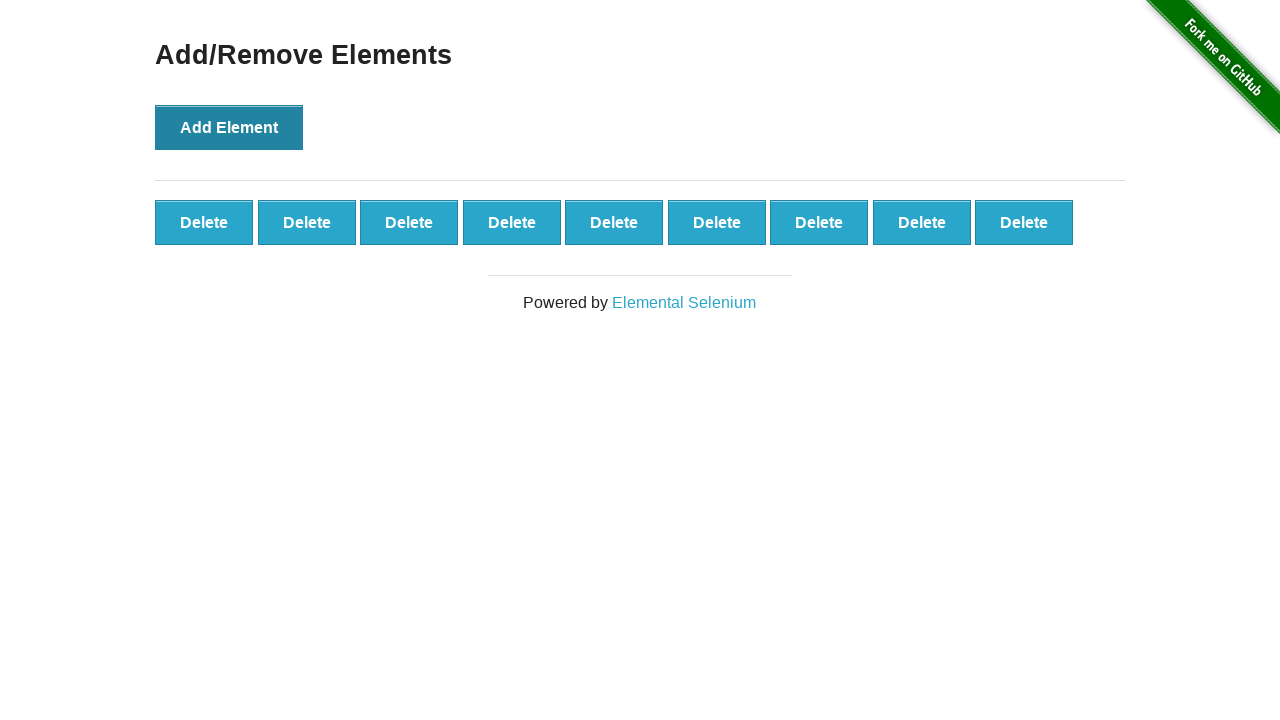

Clicked Add Element button (iteration 10/25) at (229, 127) on button[onclick='addElement()']
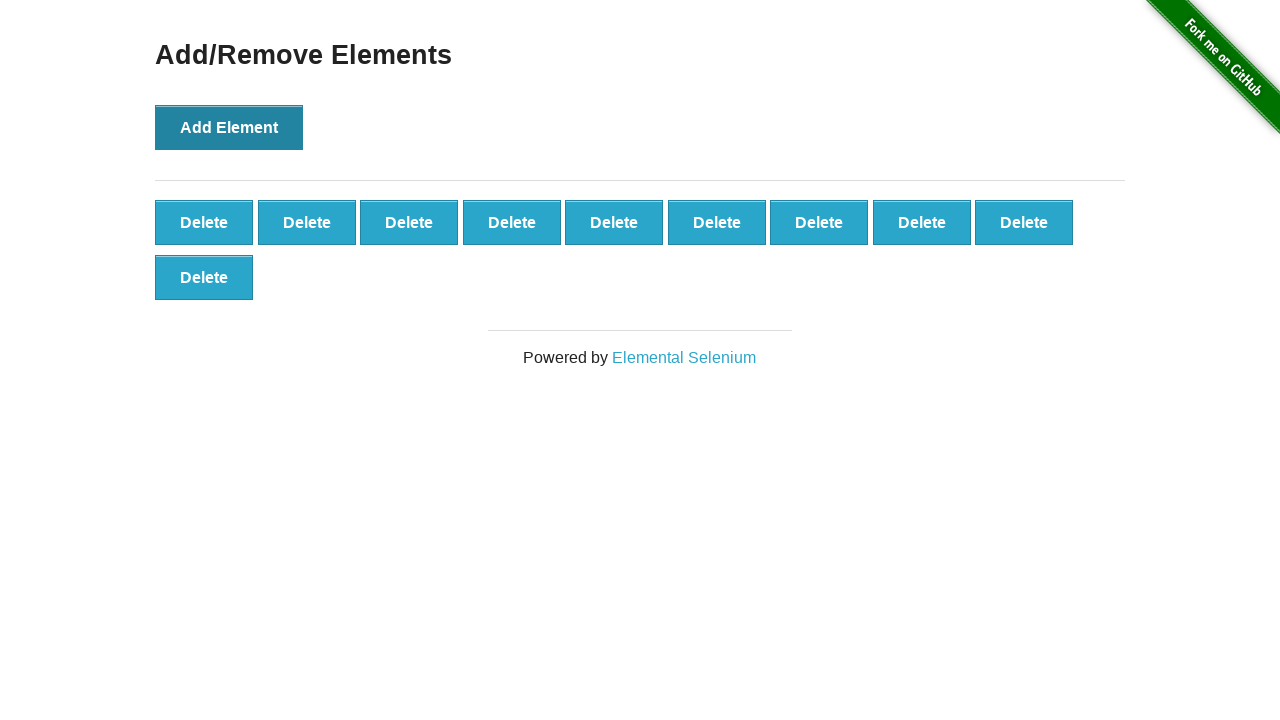

Clicked Add Element button (iteration 11/25) at (229, 127) on button[onclick='addElement()']
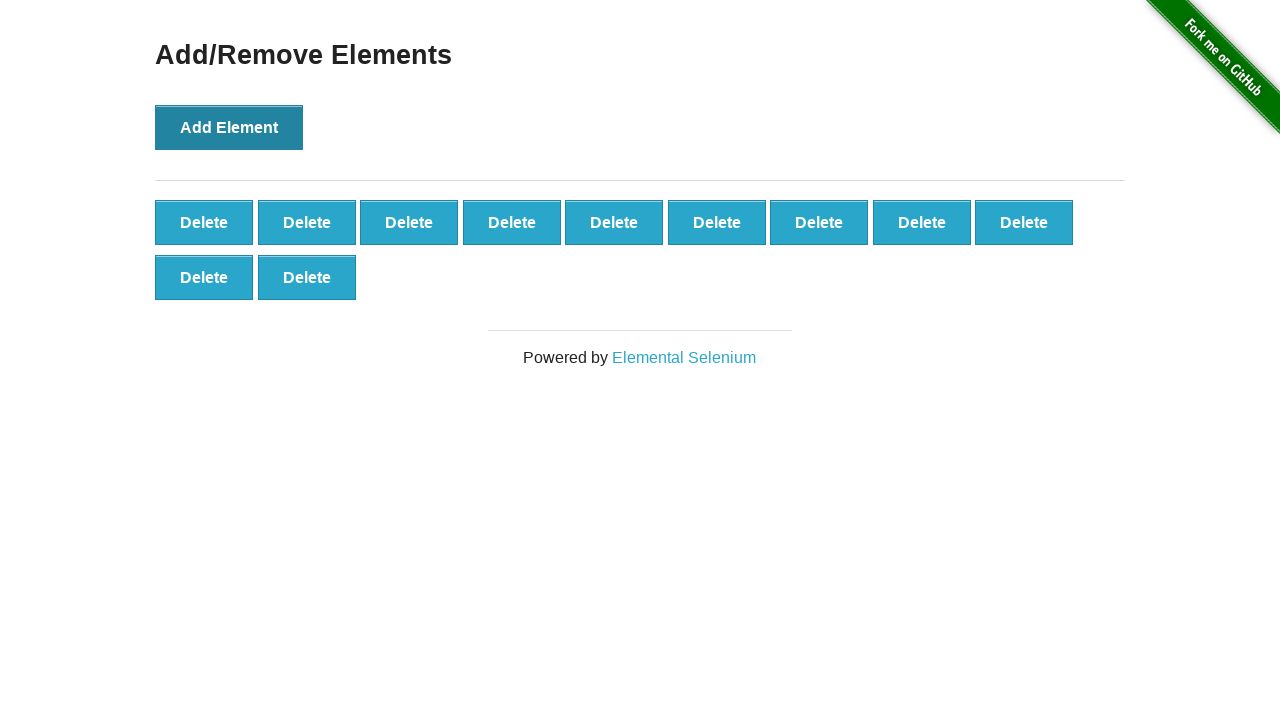

Clicked Add Element button (iteration 12/25) at (229, 127) on button[onclick='addElement()']
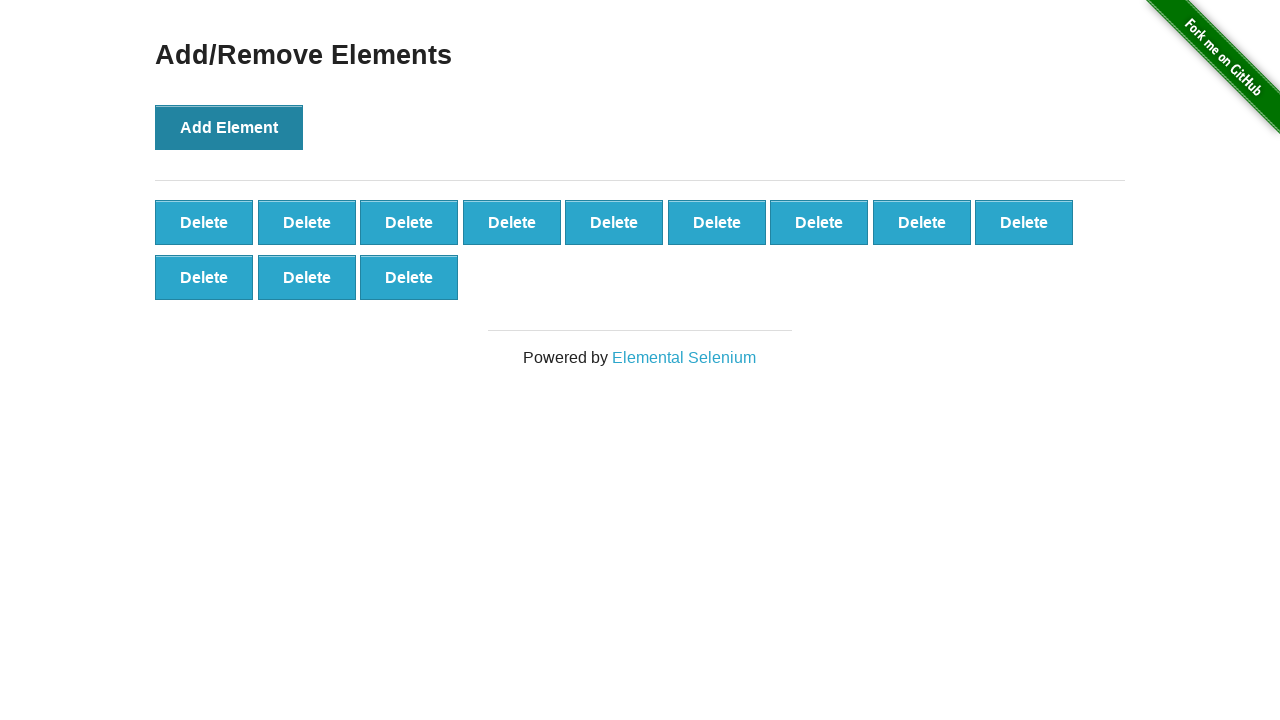

Clicked Add Element button (iteration 13/25) at (229, 127) on button[onclick='addElement()']
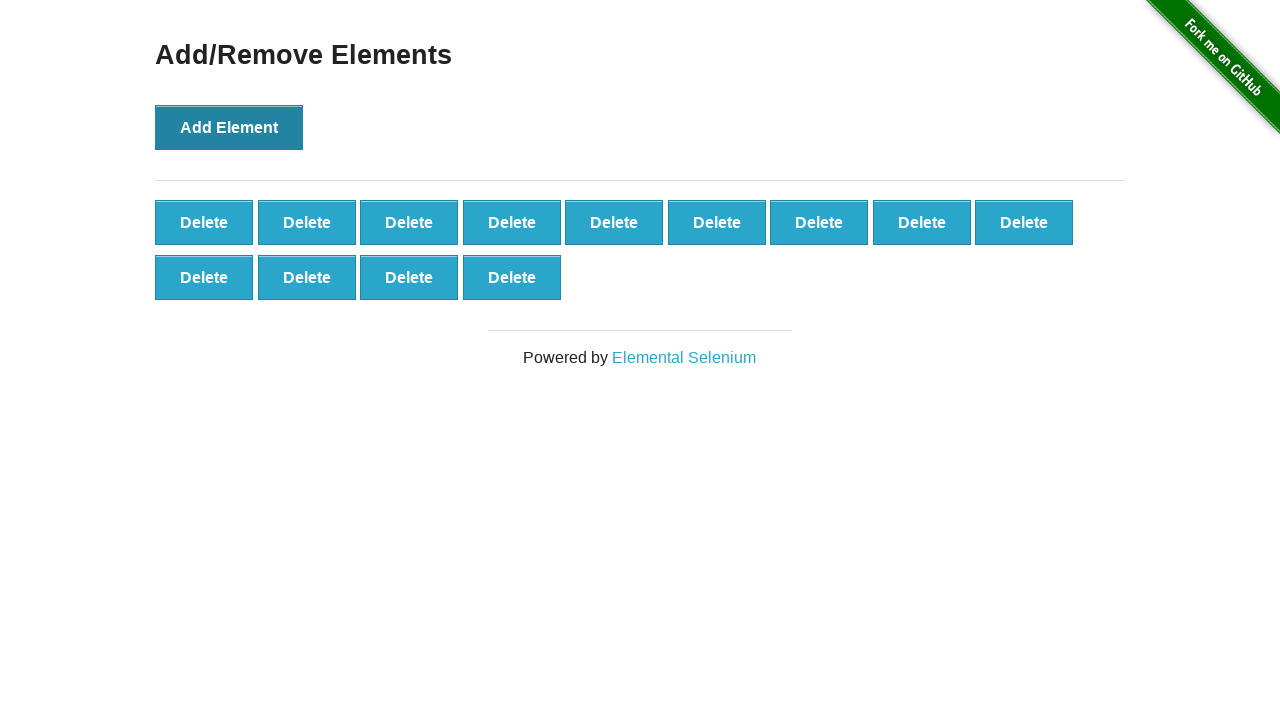

Clicked Add Element button (iteration 14/25) at (229, 127) on button[onclick='addElement()']
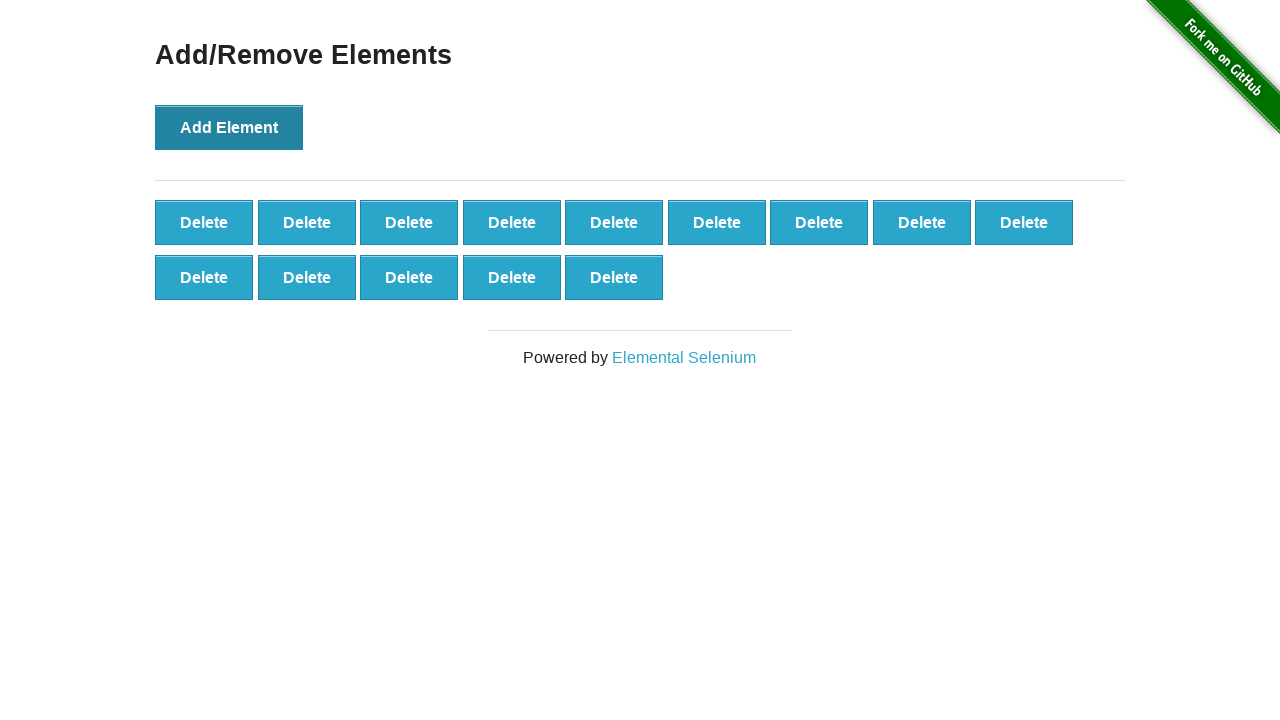

Clicked Add Element button (iteration 15/25) at (229, 127) on button[onclick='addElement()']
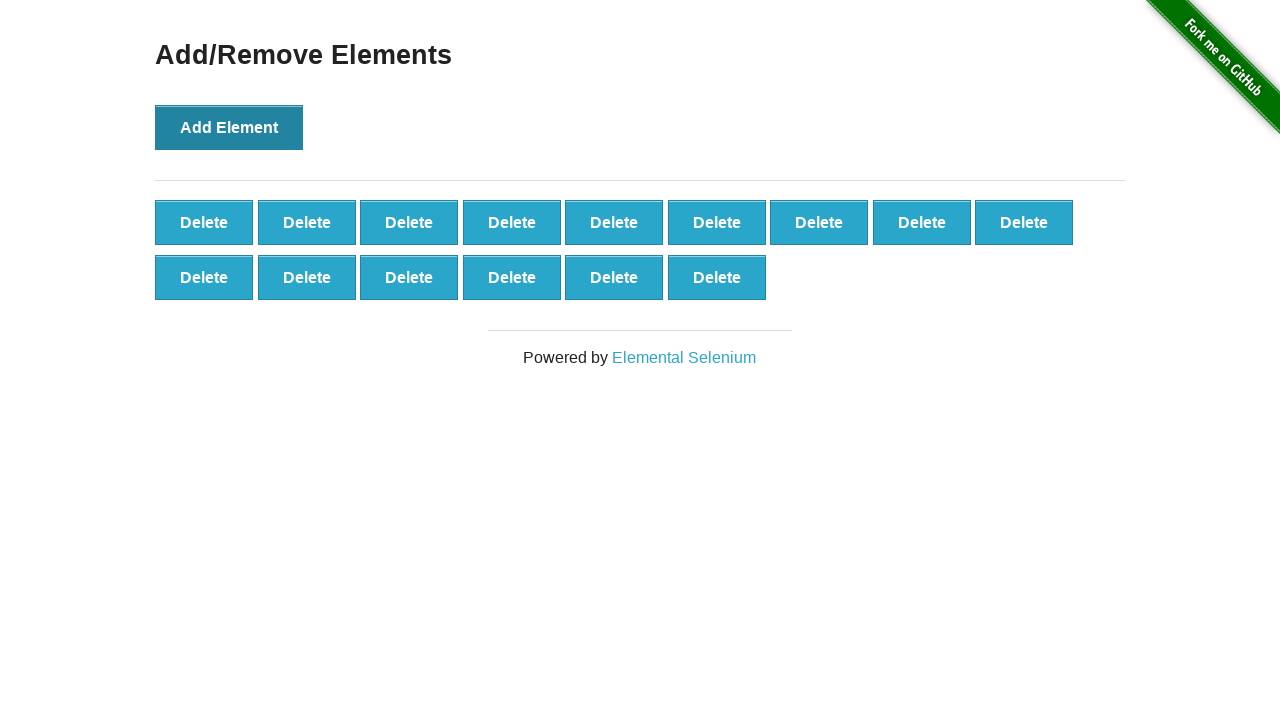

Clicked Add Element button (iteration 16/25) at (229, 127) on button[onclick='addElement()']
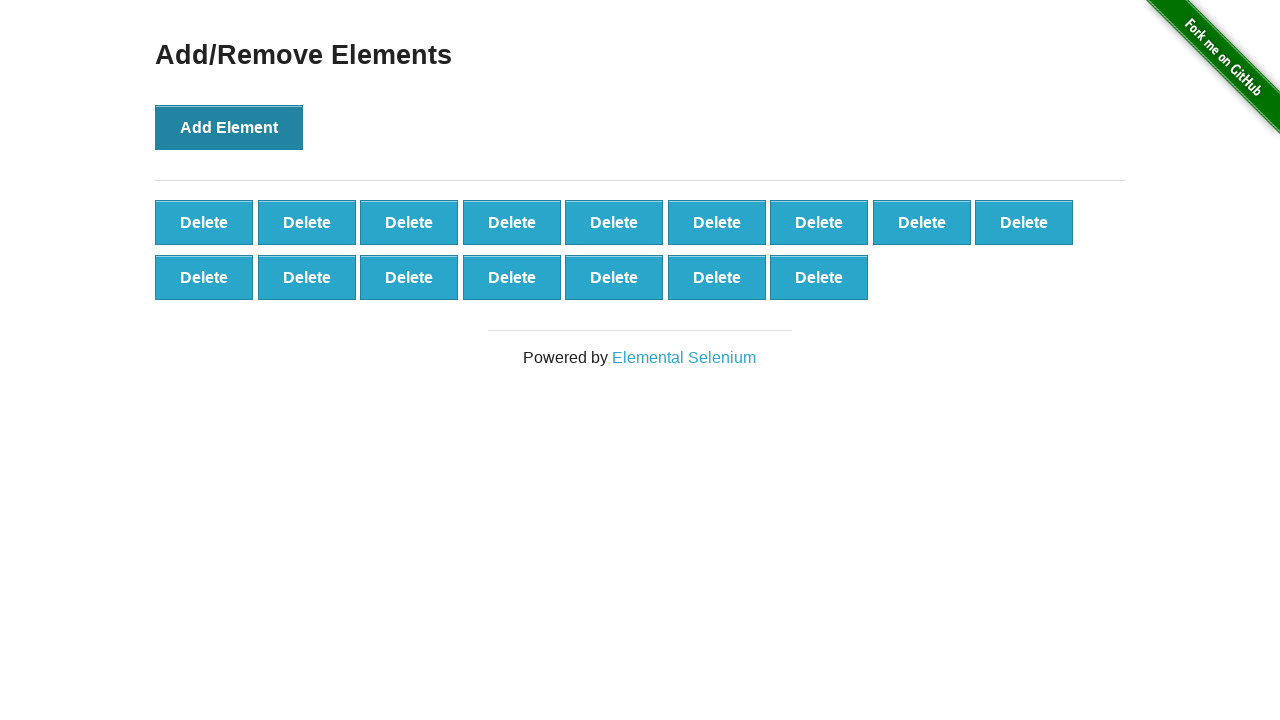

Clicked Add Element button (iteration 17/25) at (229, 127) on button[onclick='addElement()']
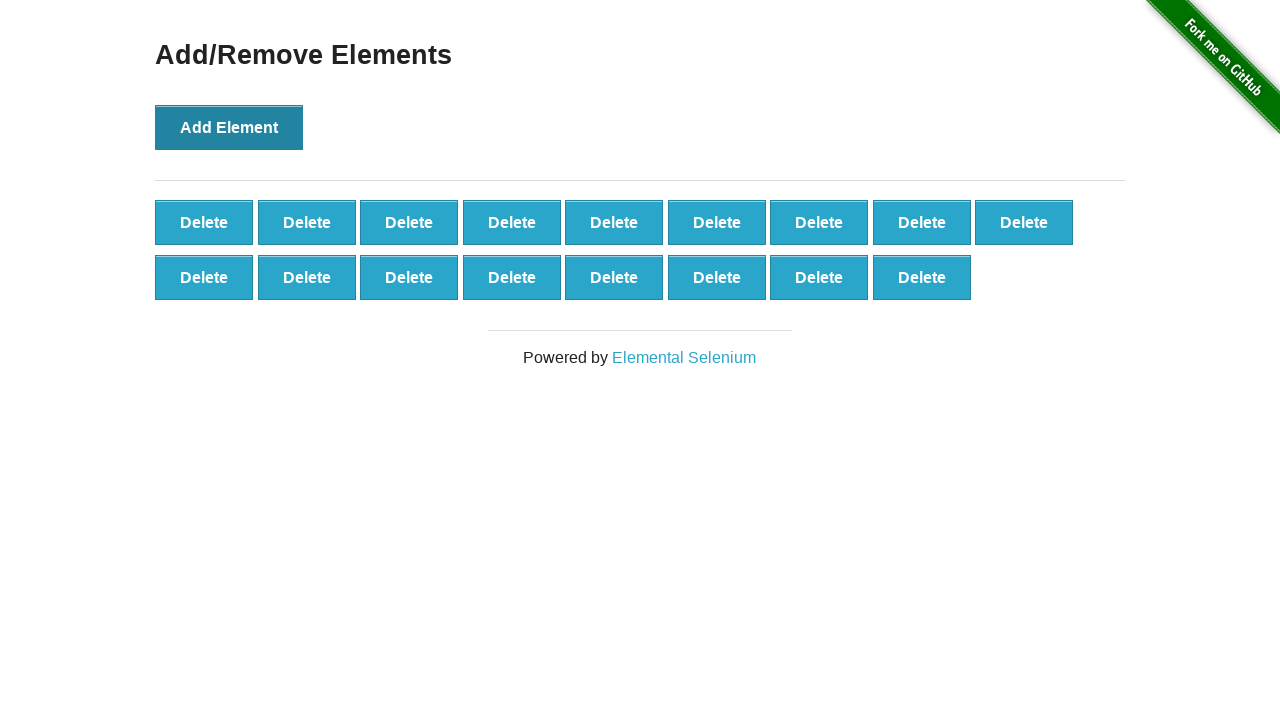

Clicked Add Element button (iteration 18/25) at (229, 127) on button[onclick='addElement()']
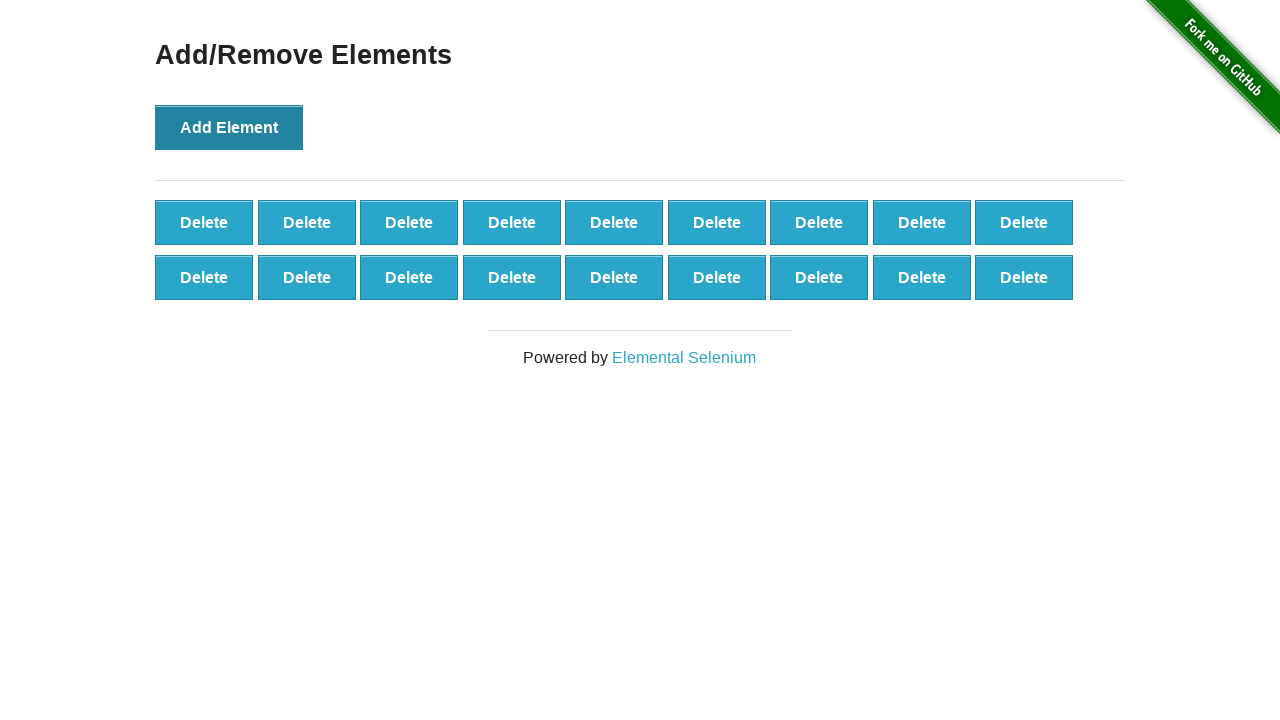

Clicked Add Element button (iteration 19/25) at (229, 127) on button[onclick='addElement()']
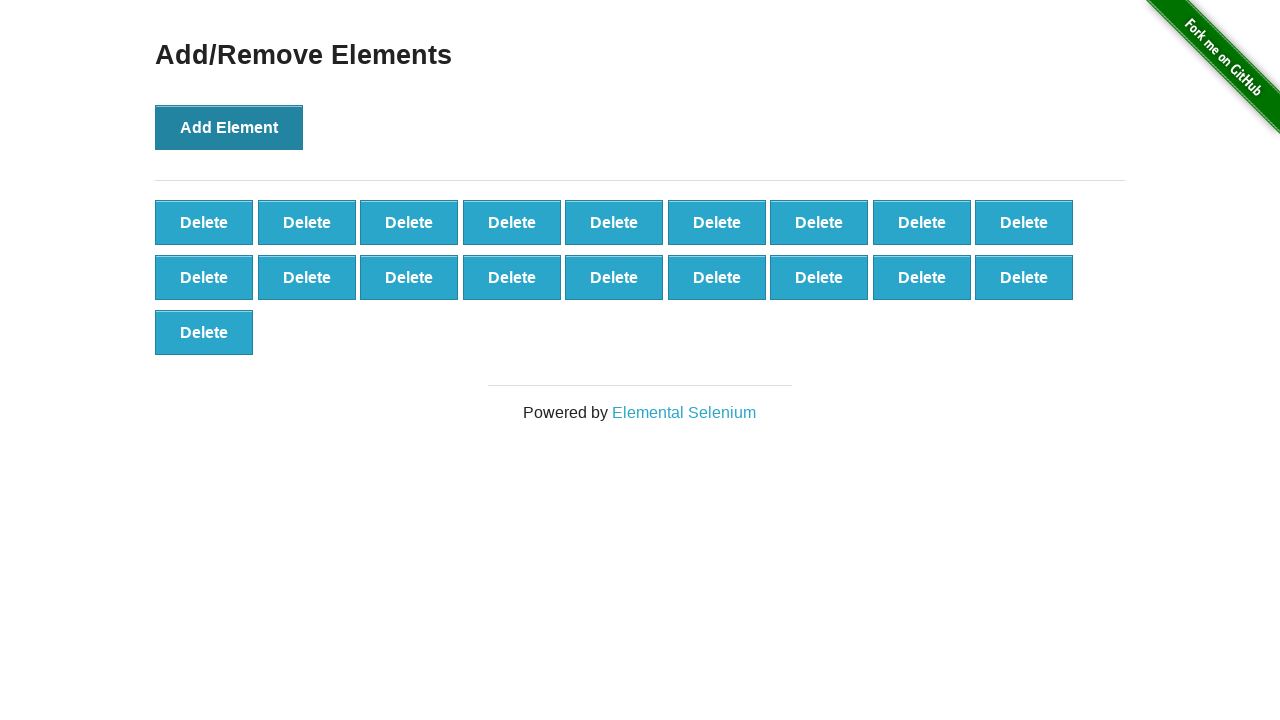

Clicked Add Element button (iteration 20/25) at (229, 127) on button[onclick='addElement()']
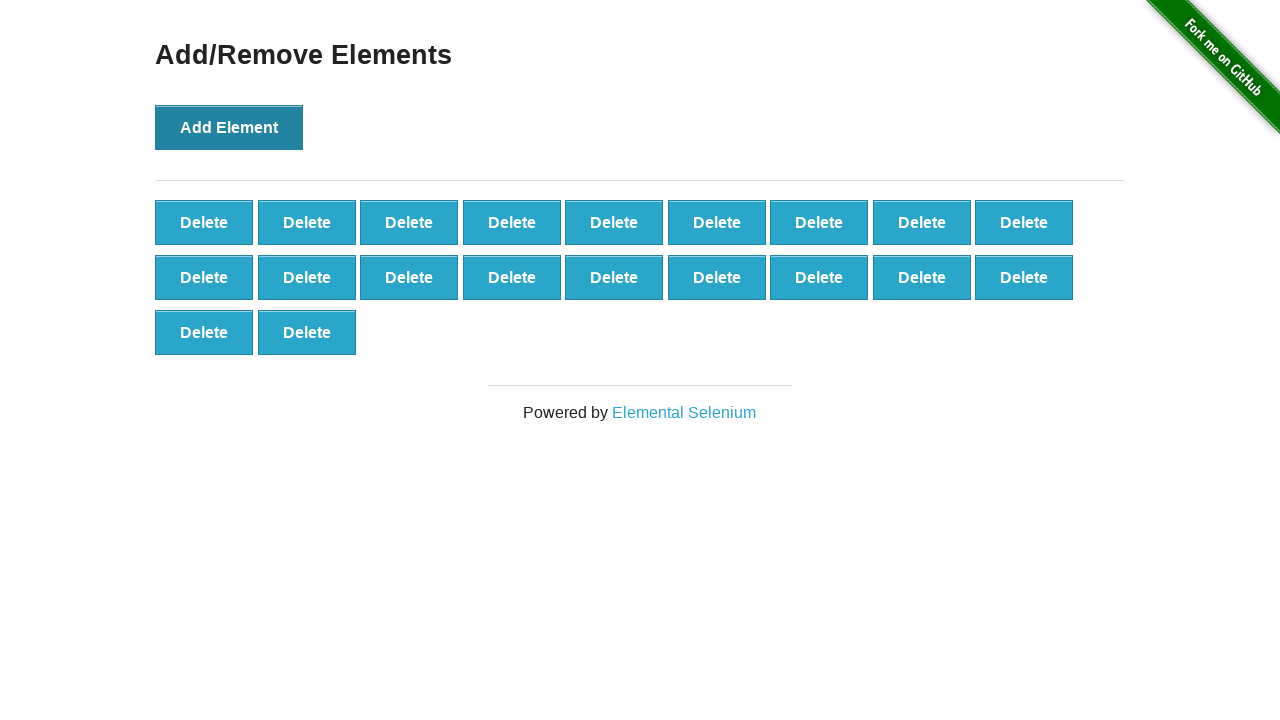

Clicked Add Element button (iteration 21/25) at (229, 127) on button[onclick='addElement()']
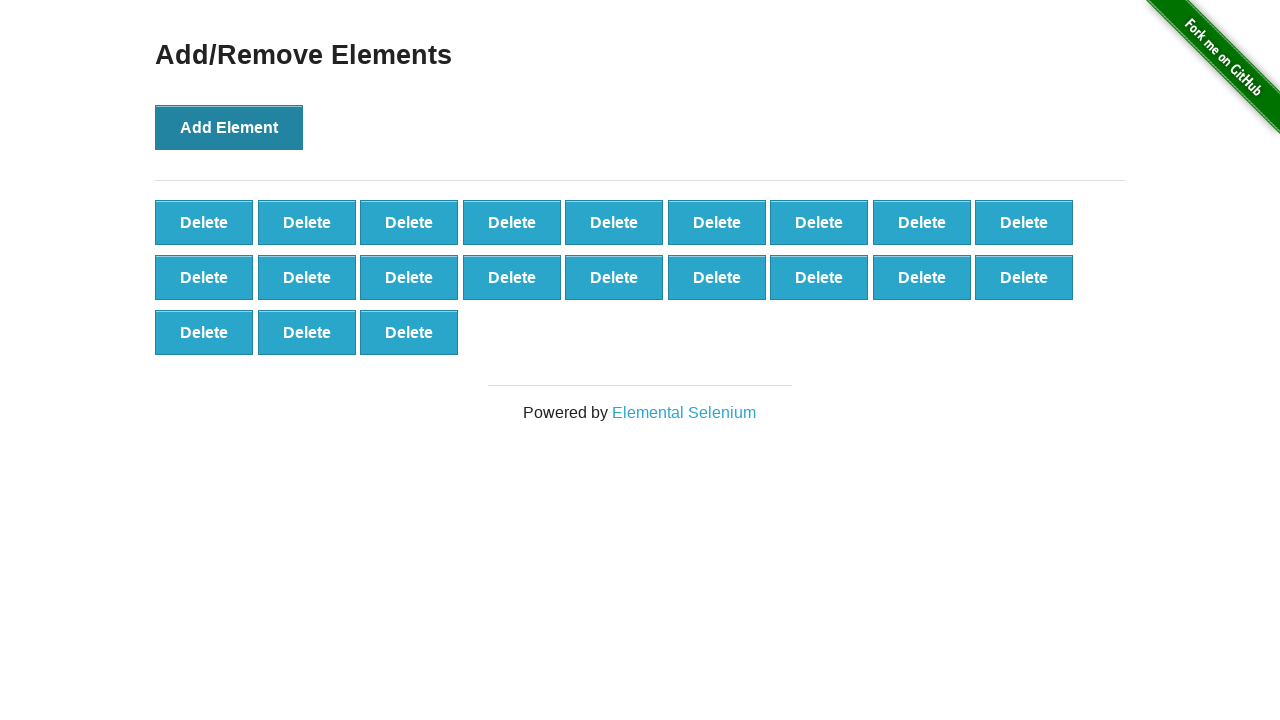

Clicked Add Element button (iteration 22/25) at (229, 127) on button[onclick='addElement()']
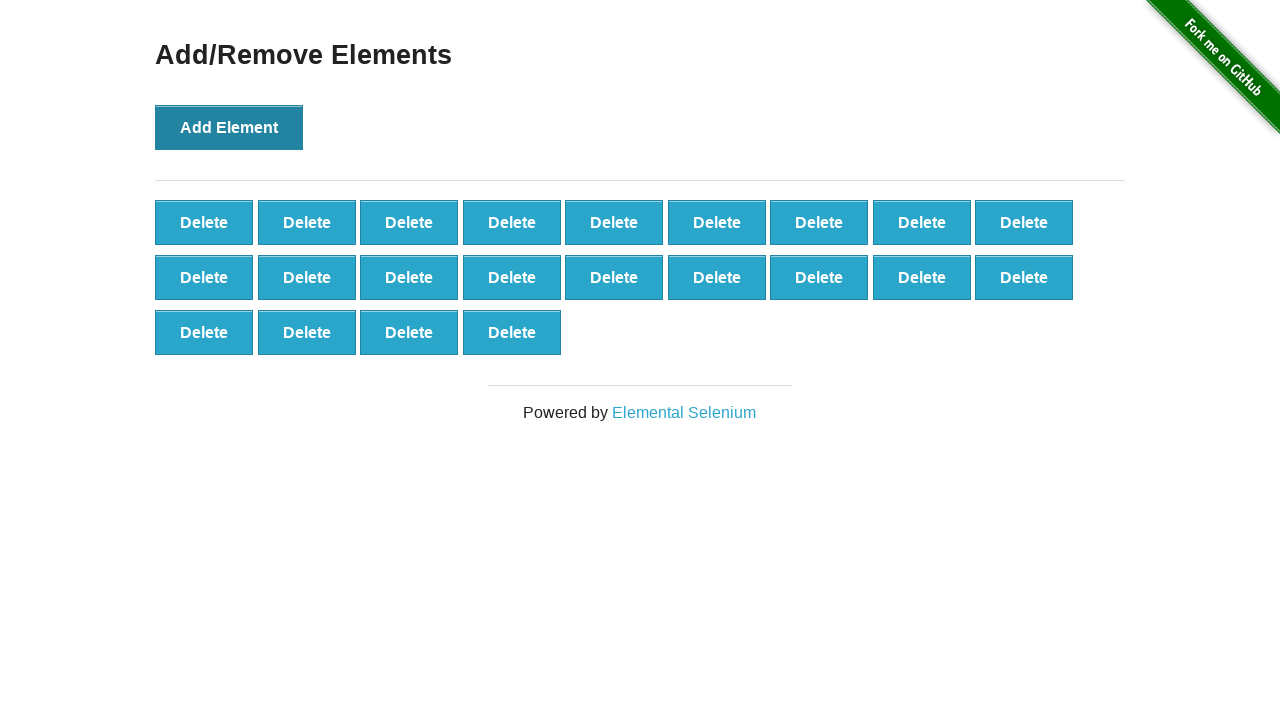

Clicked Add Element button (iteration 23/25) at (229, 127) on button[onclick='addElement()']
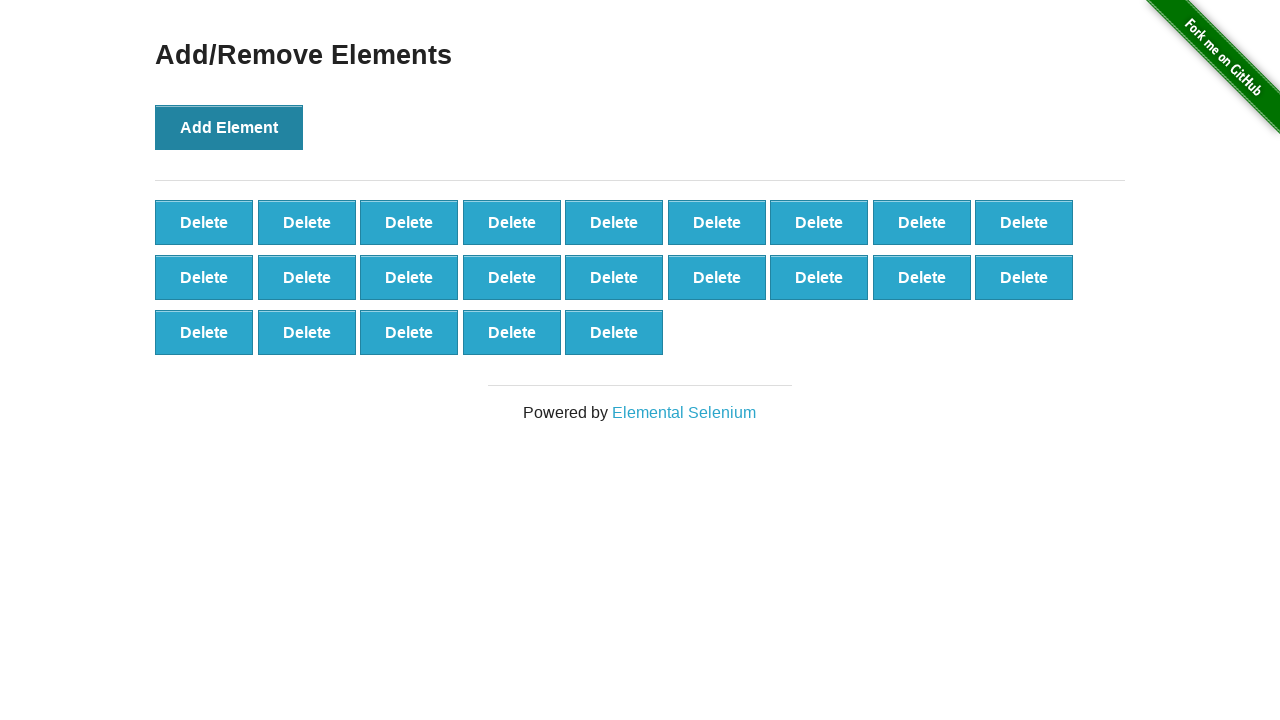

Clicked Add Element button (iteration 24/25) at (229, 127) on button[onclick='addElement()']
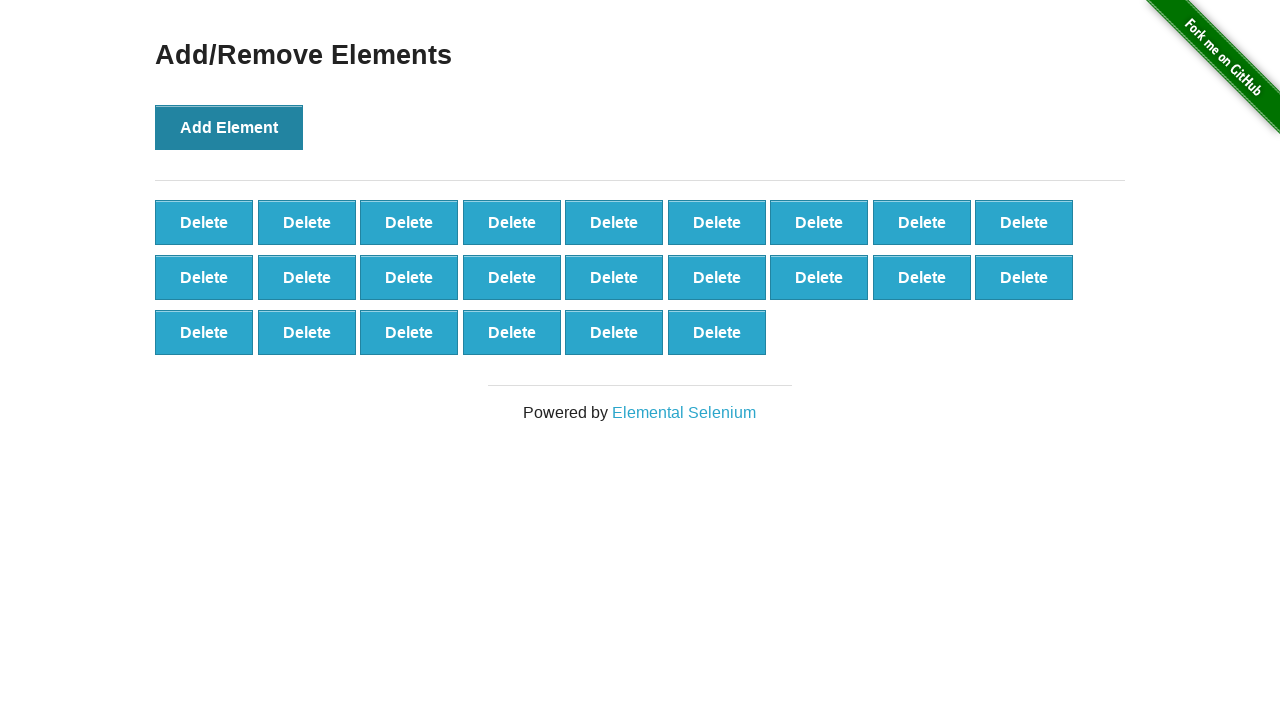

Clicked Add Element button (iteration 25/25) at (229, 127) on button[onclick='addElement()']
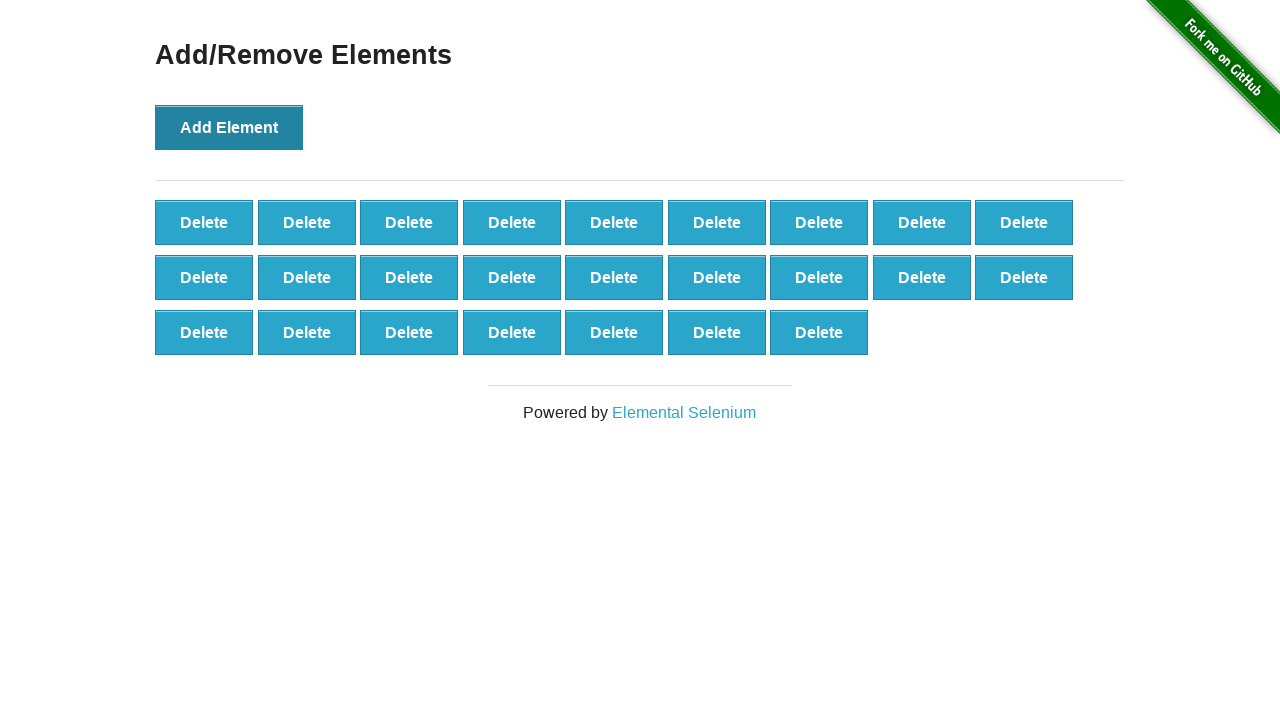

Verified that 25 elements were added to the page
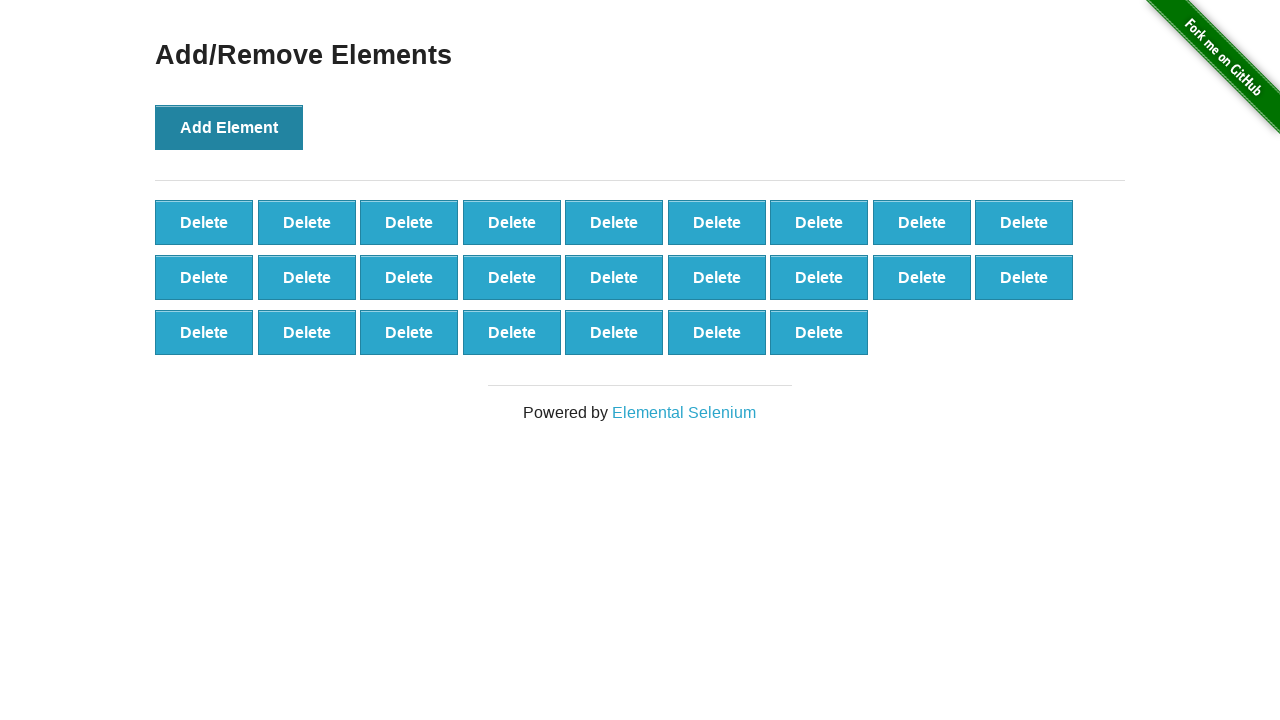

Counted remaining elements: 25 (expected 25)
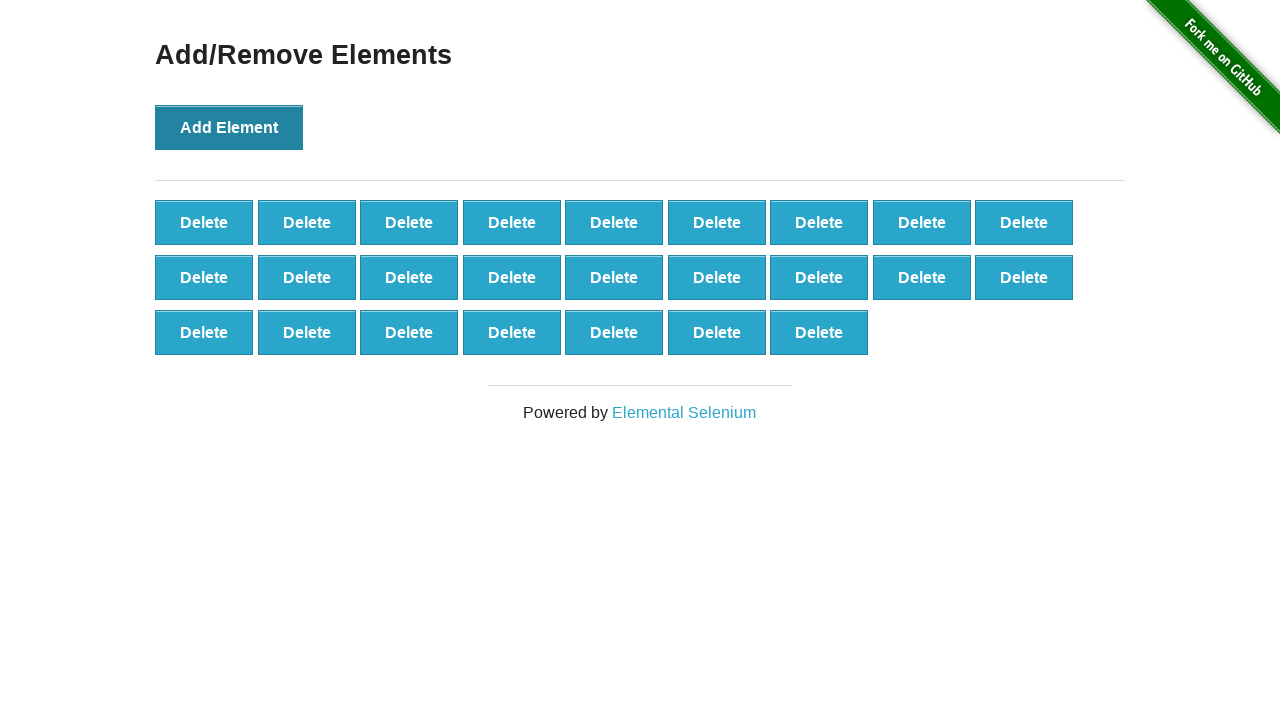

Assertion passed: delete functionality works correctly (removed 0 of 25 elements)
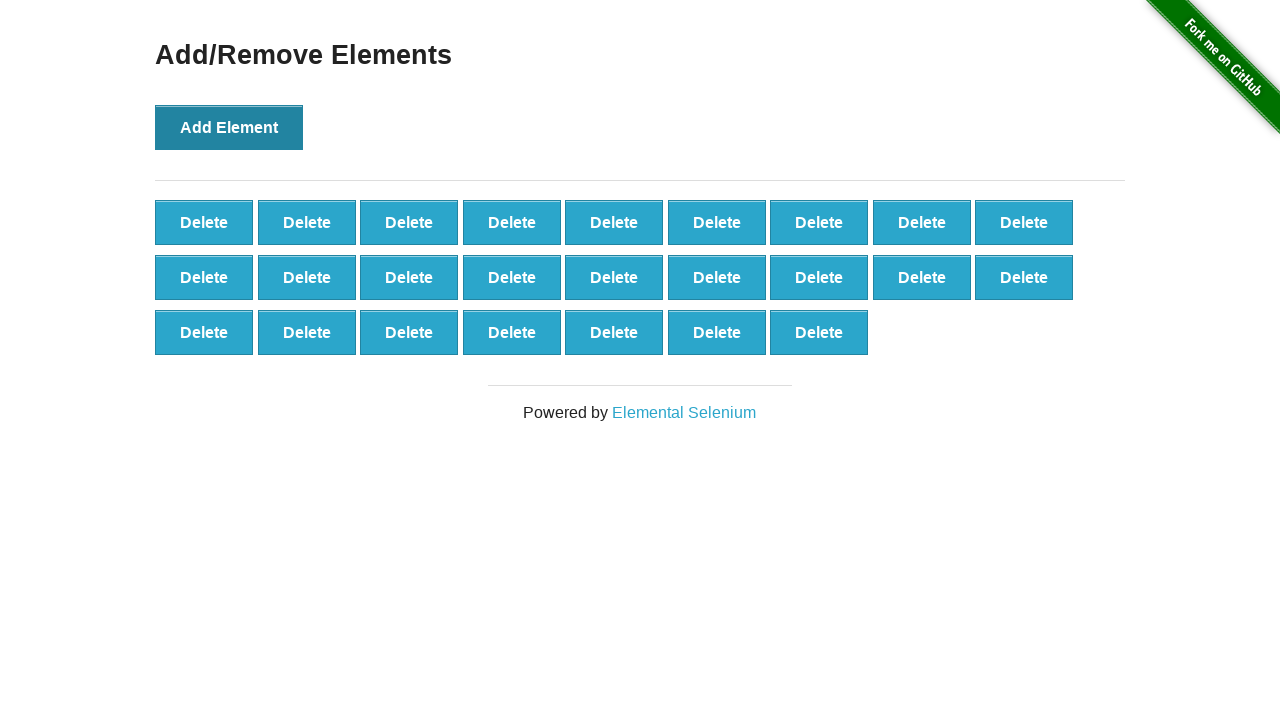

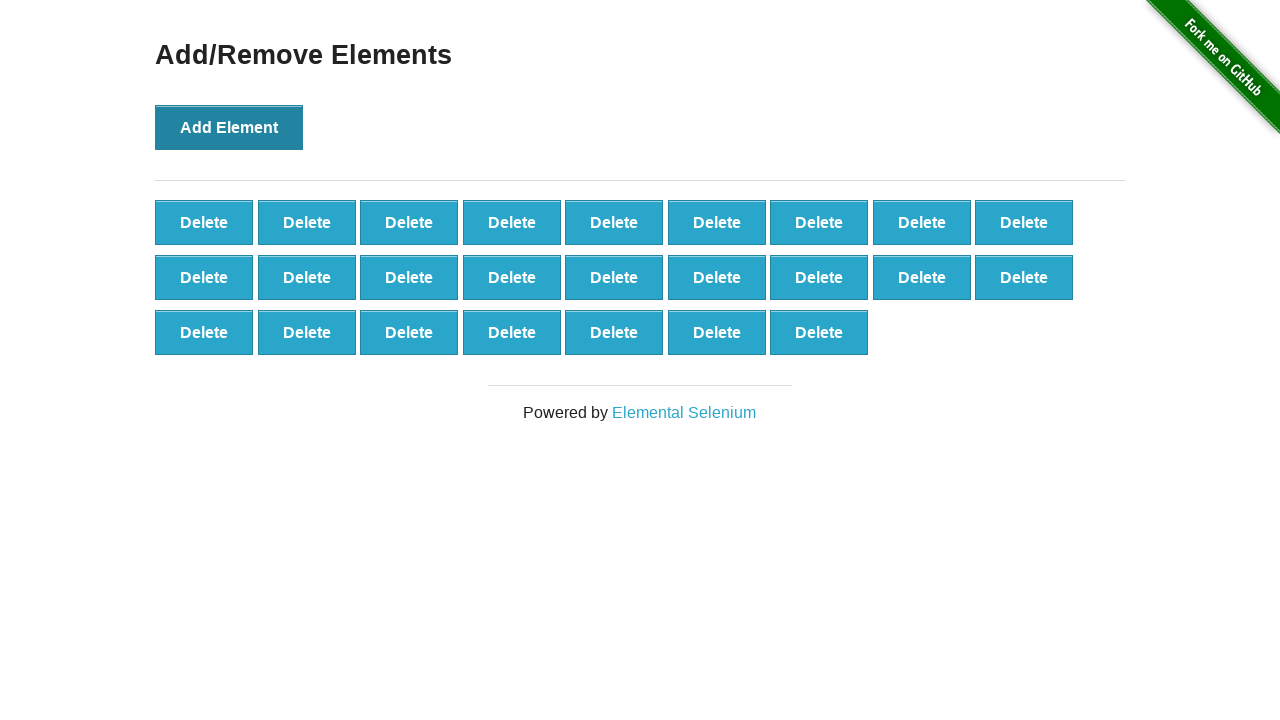